Tests file upload functionality by selecting a file using the file input element and uploading it to the server

Starting URL: https://the-internet.herokuapp.com/upload

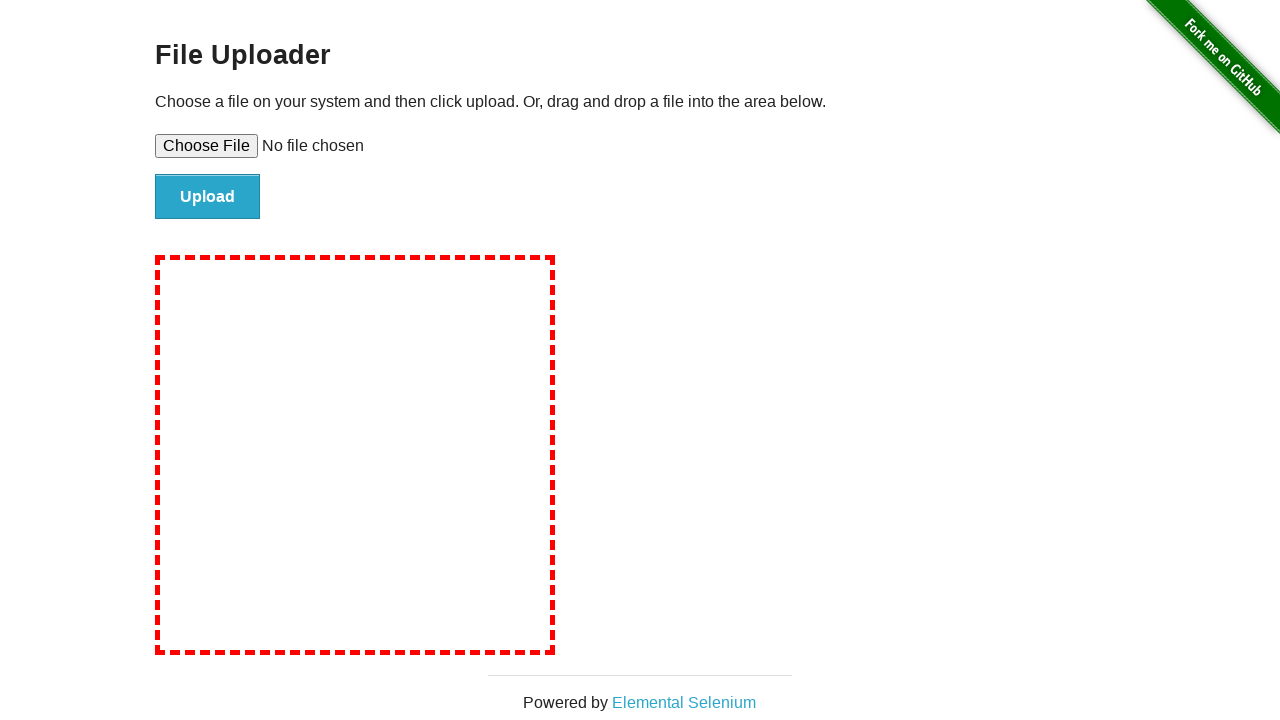

Created temporary test file for upload
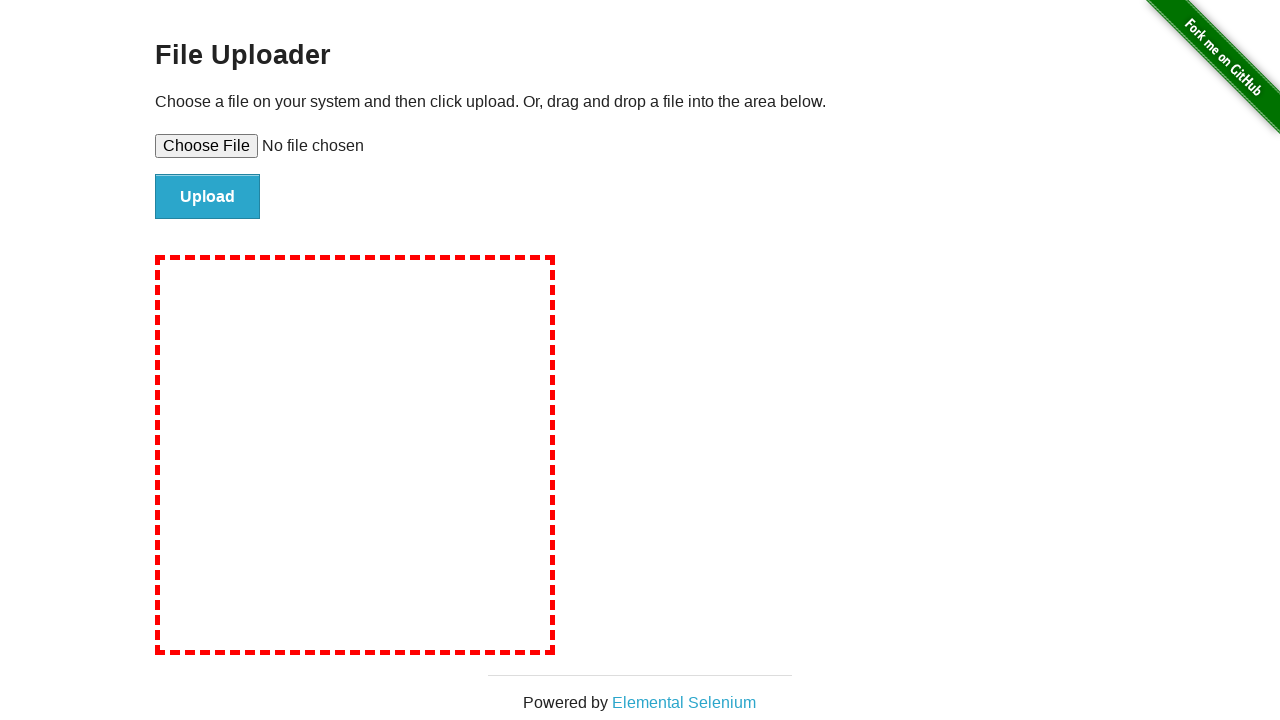

Selected file for upload using file input element
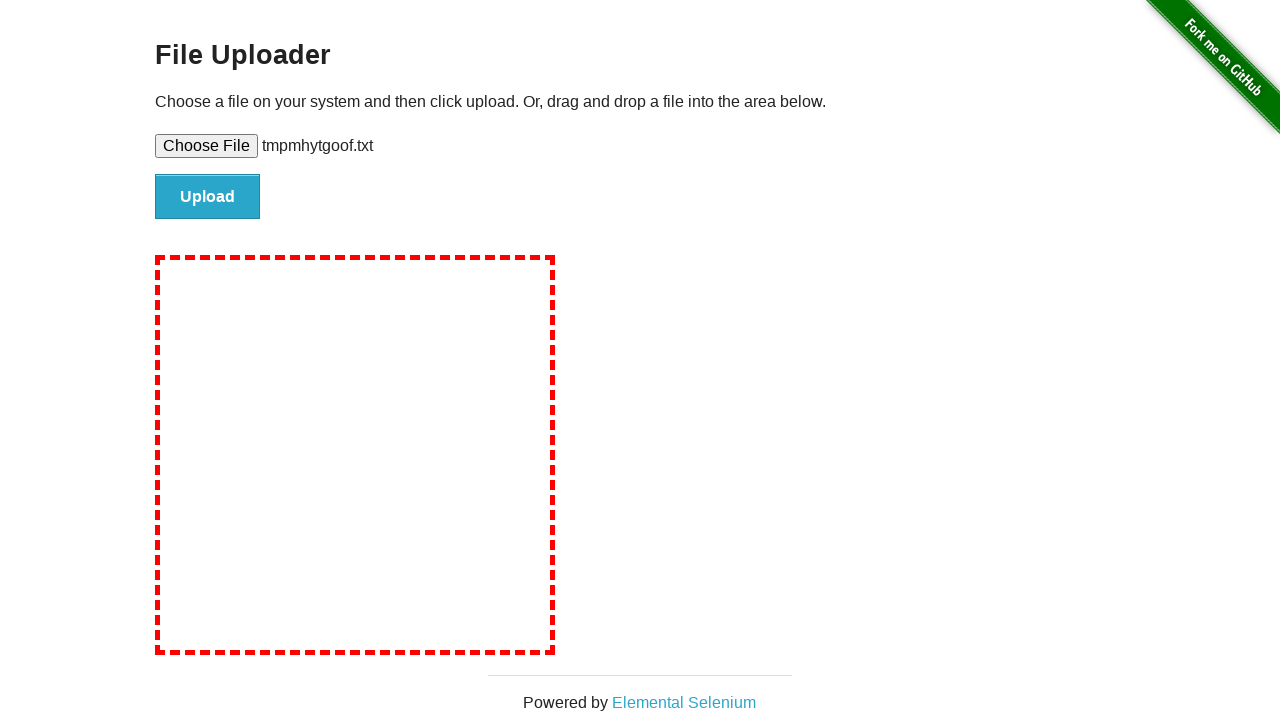

Clicked submit button to upload file at (208, 197) on #file-submit
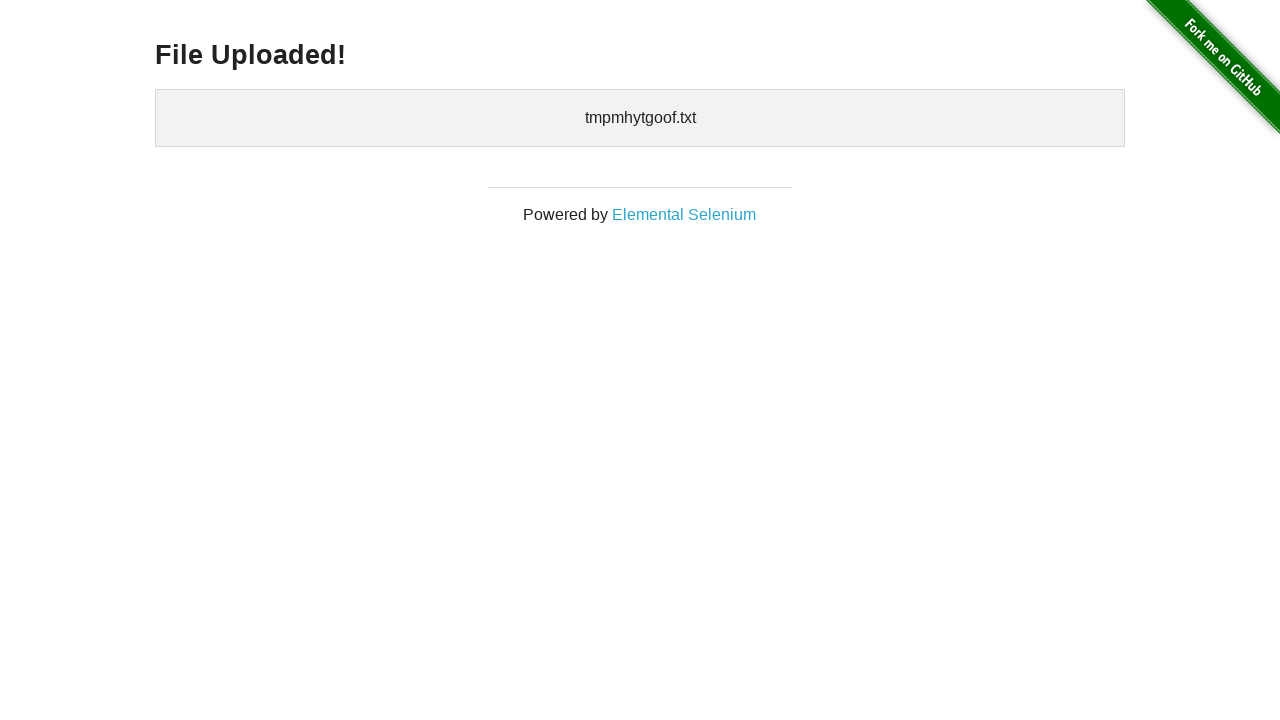

File upload completed and confirmation displayed
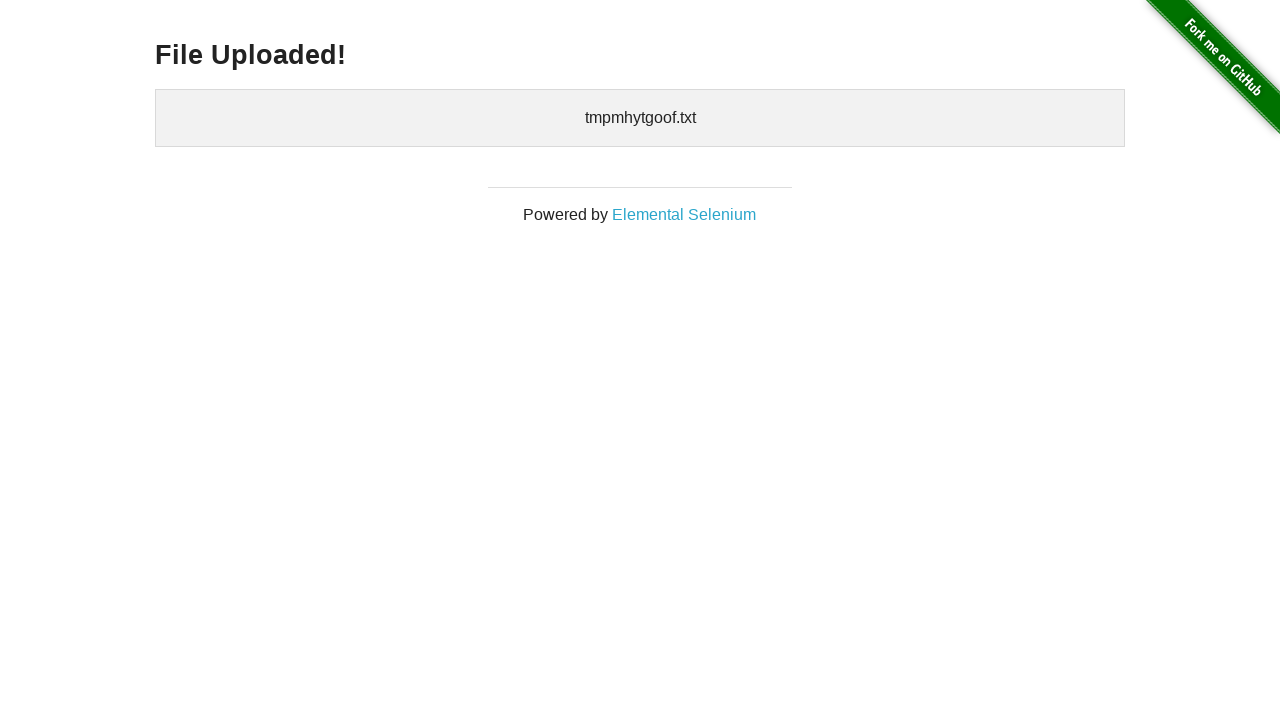

Cleaned up temporary test file
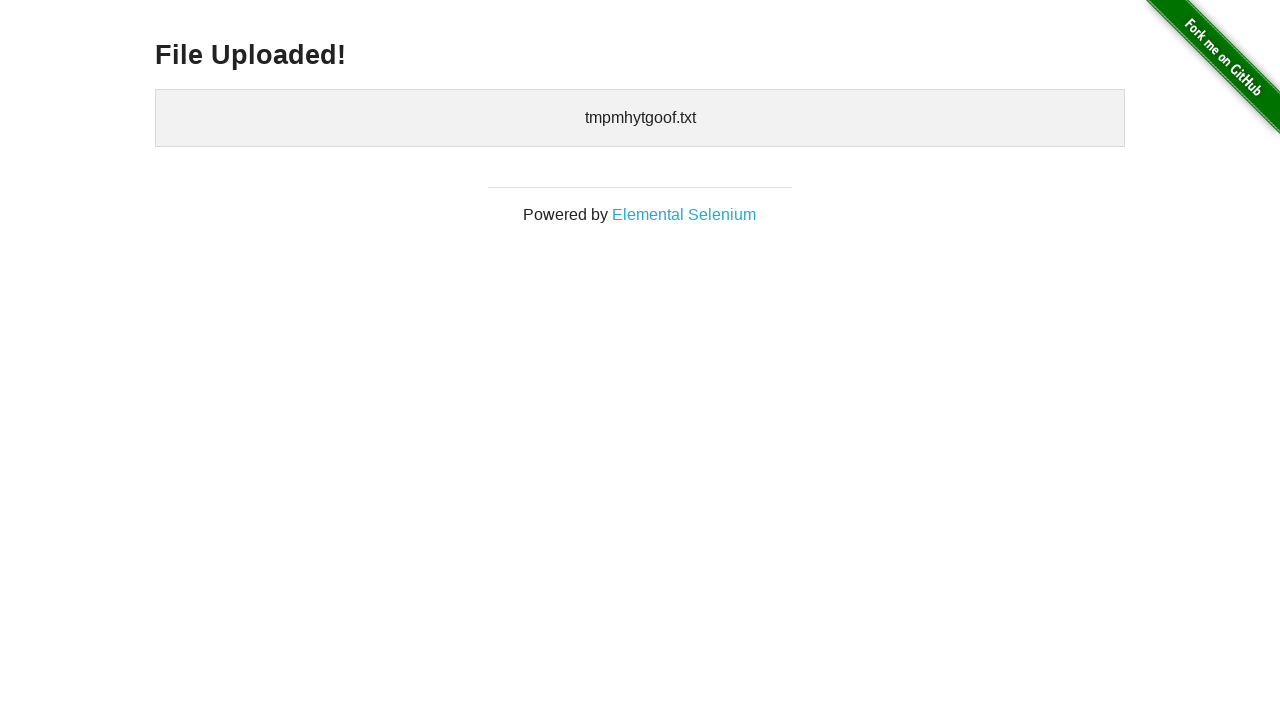

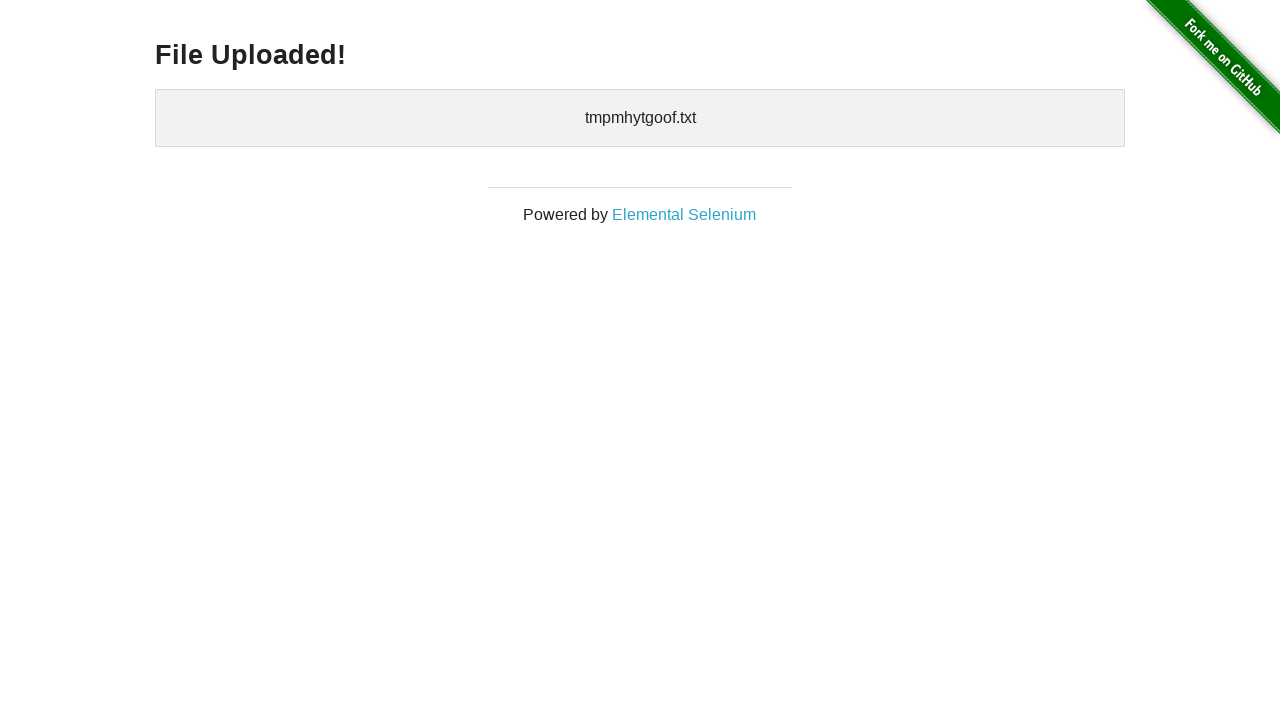